Tests JavaScript alert handling by navigating to W3Schools TryIt editor, switching to the result iframe, clicking a button to trigger an alert, accepting the alert, and then switching back to the parent frame.

Starting URL: https://www.w3schools.com/jsref/tryit.asp?filename=tryjsref_alert

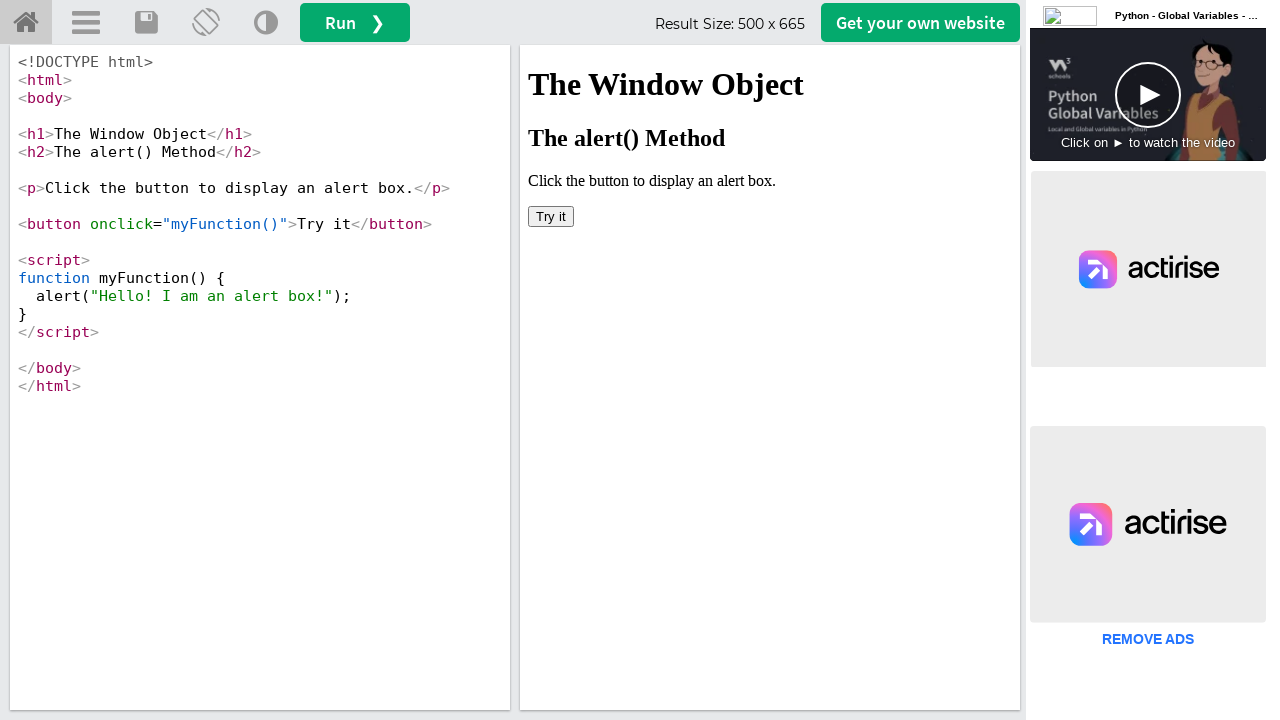

Set viewport size to 1920x1080
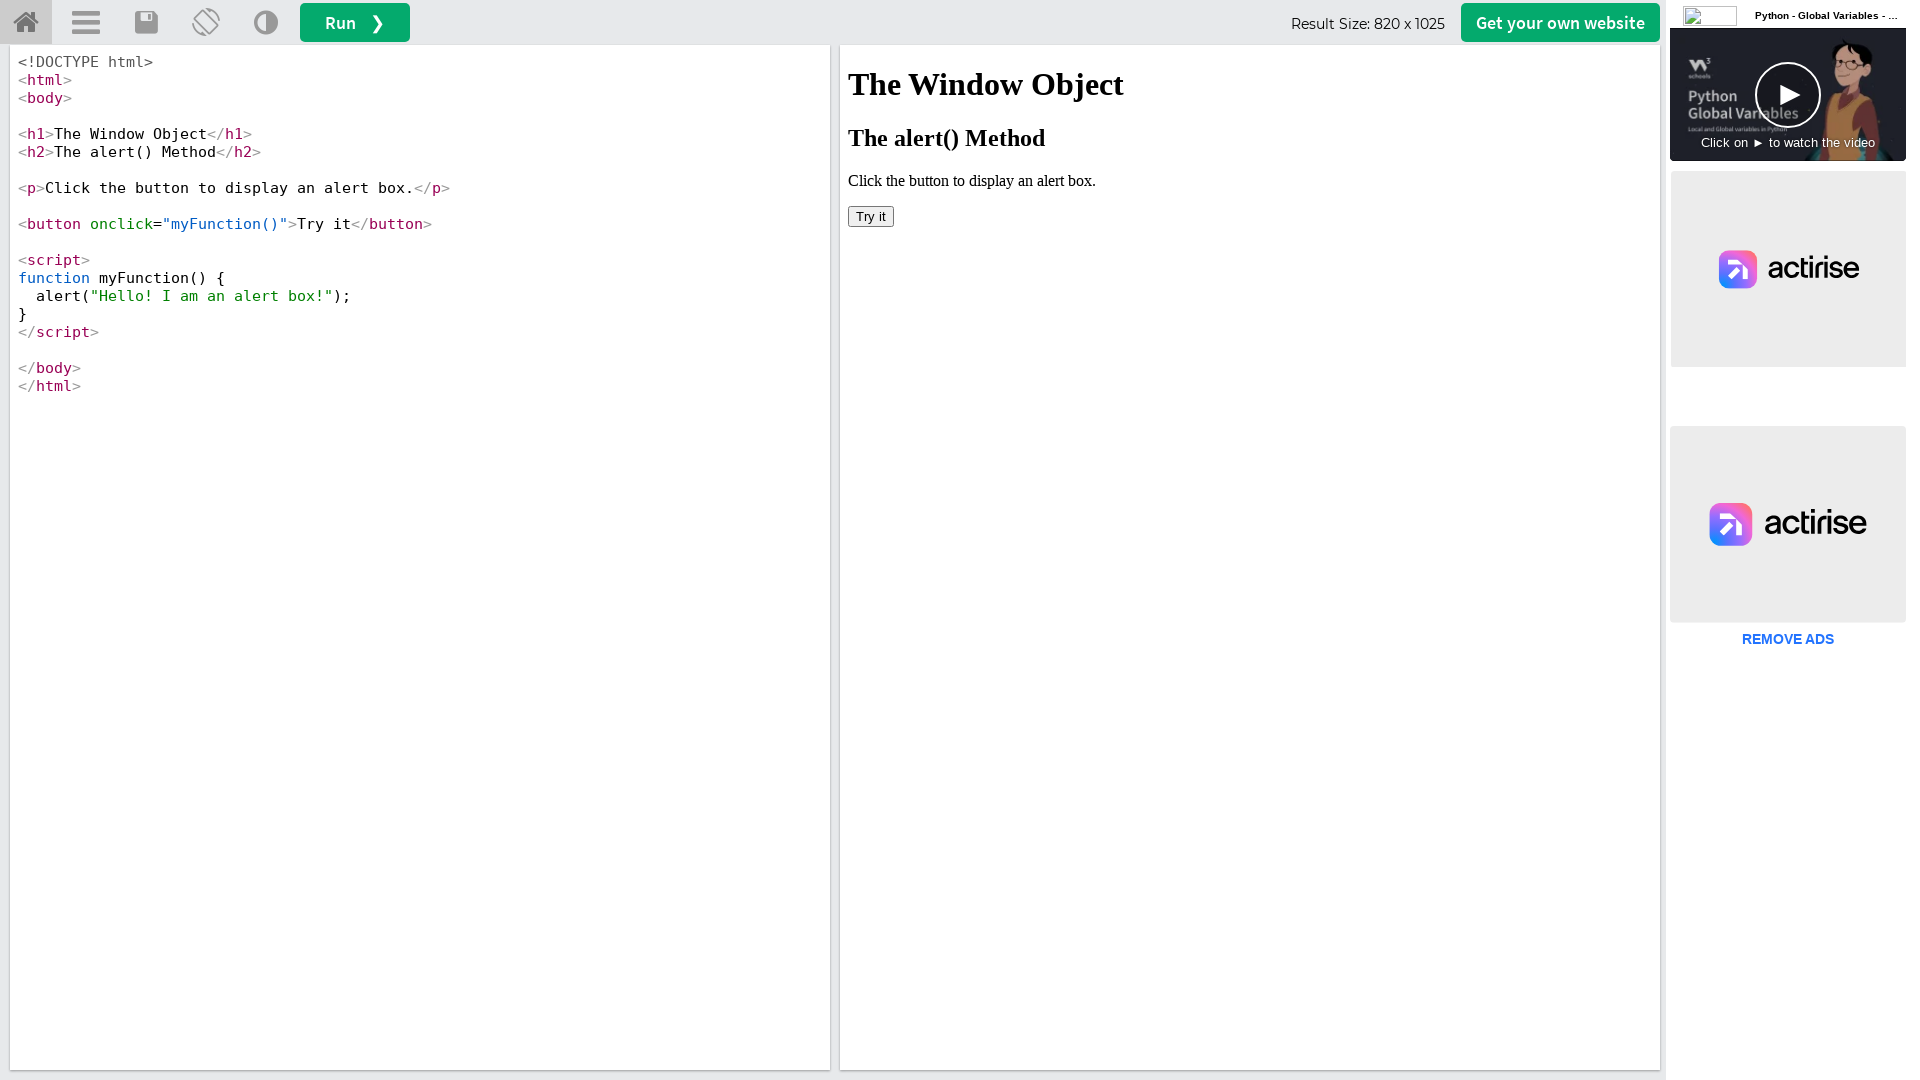

Located the iframeResult frame
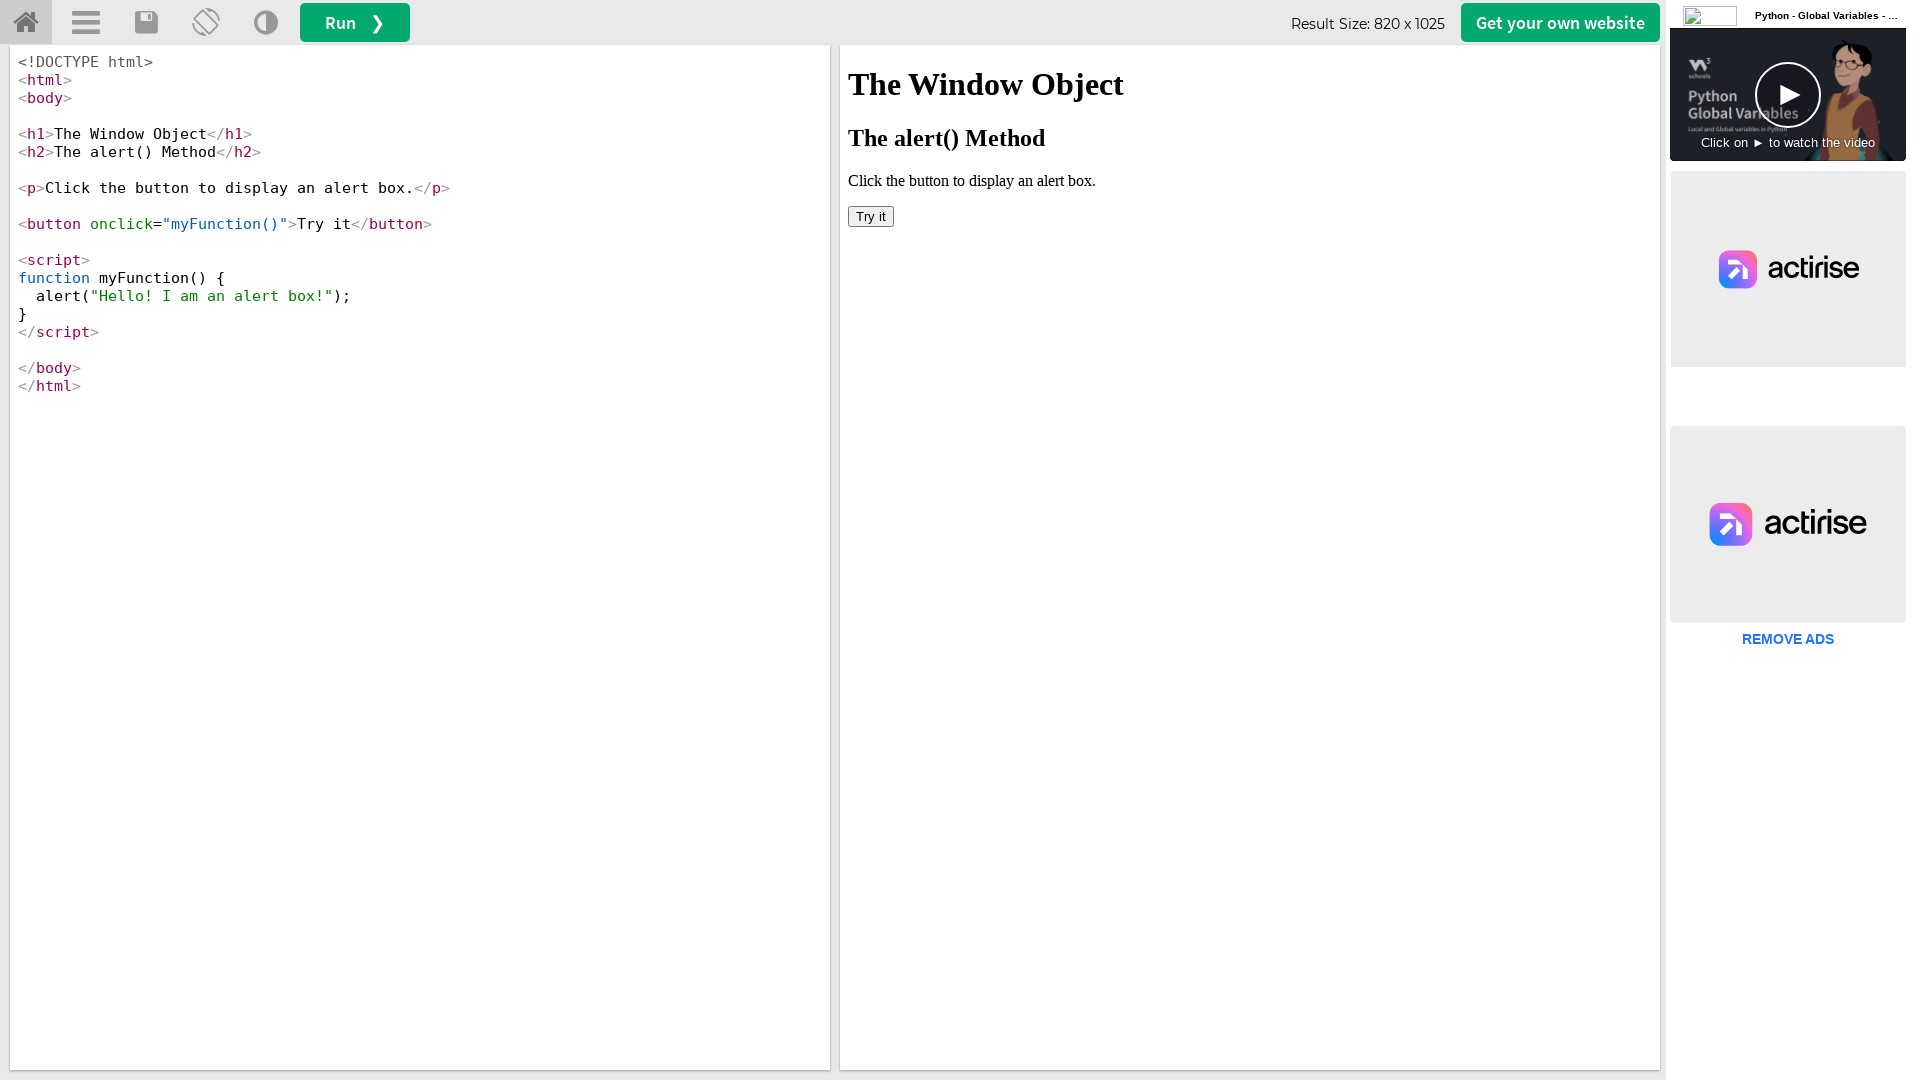

Set up dialog handler to accept alerts
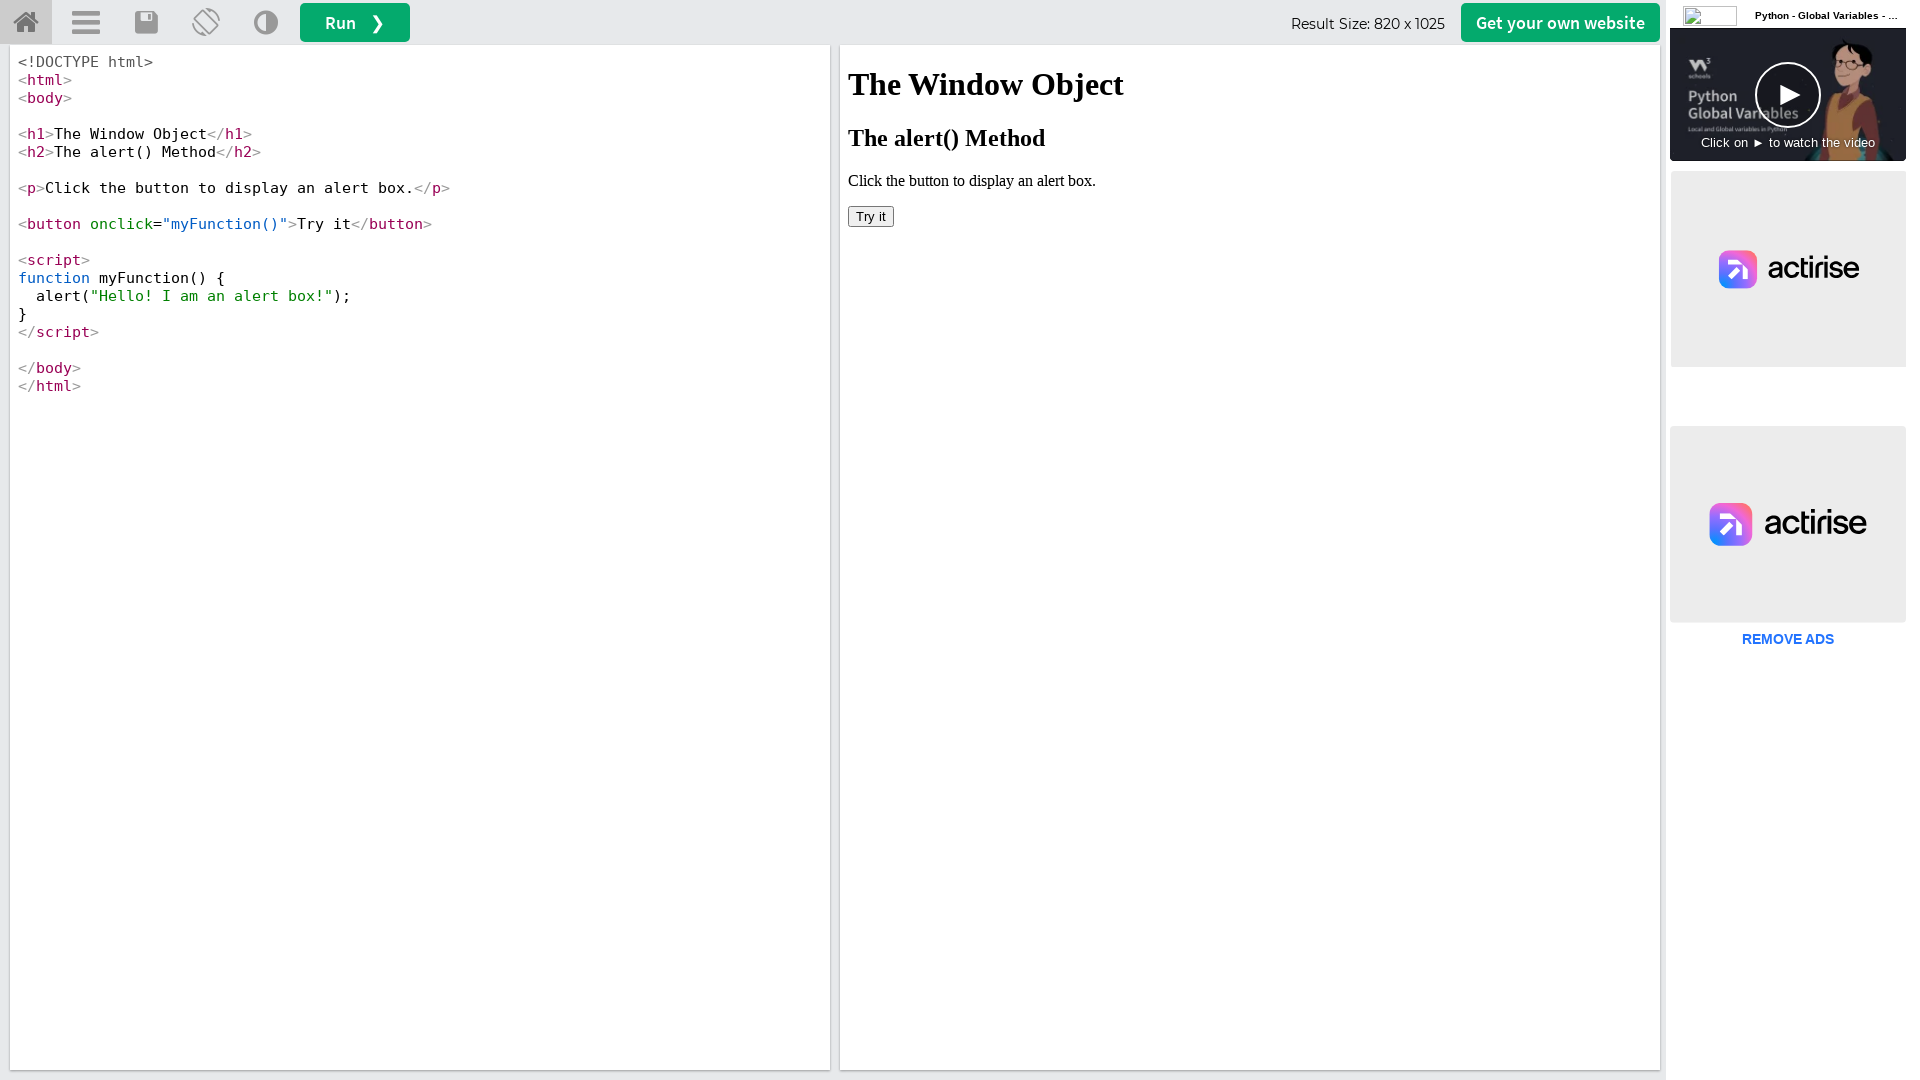

Clicked button in iframe to trigger alert at (871, 216) on #iframeResult >> internal:control=enter-frame >> xpath=/html/body/button
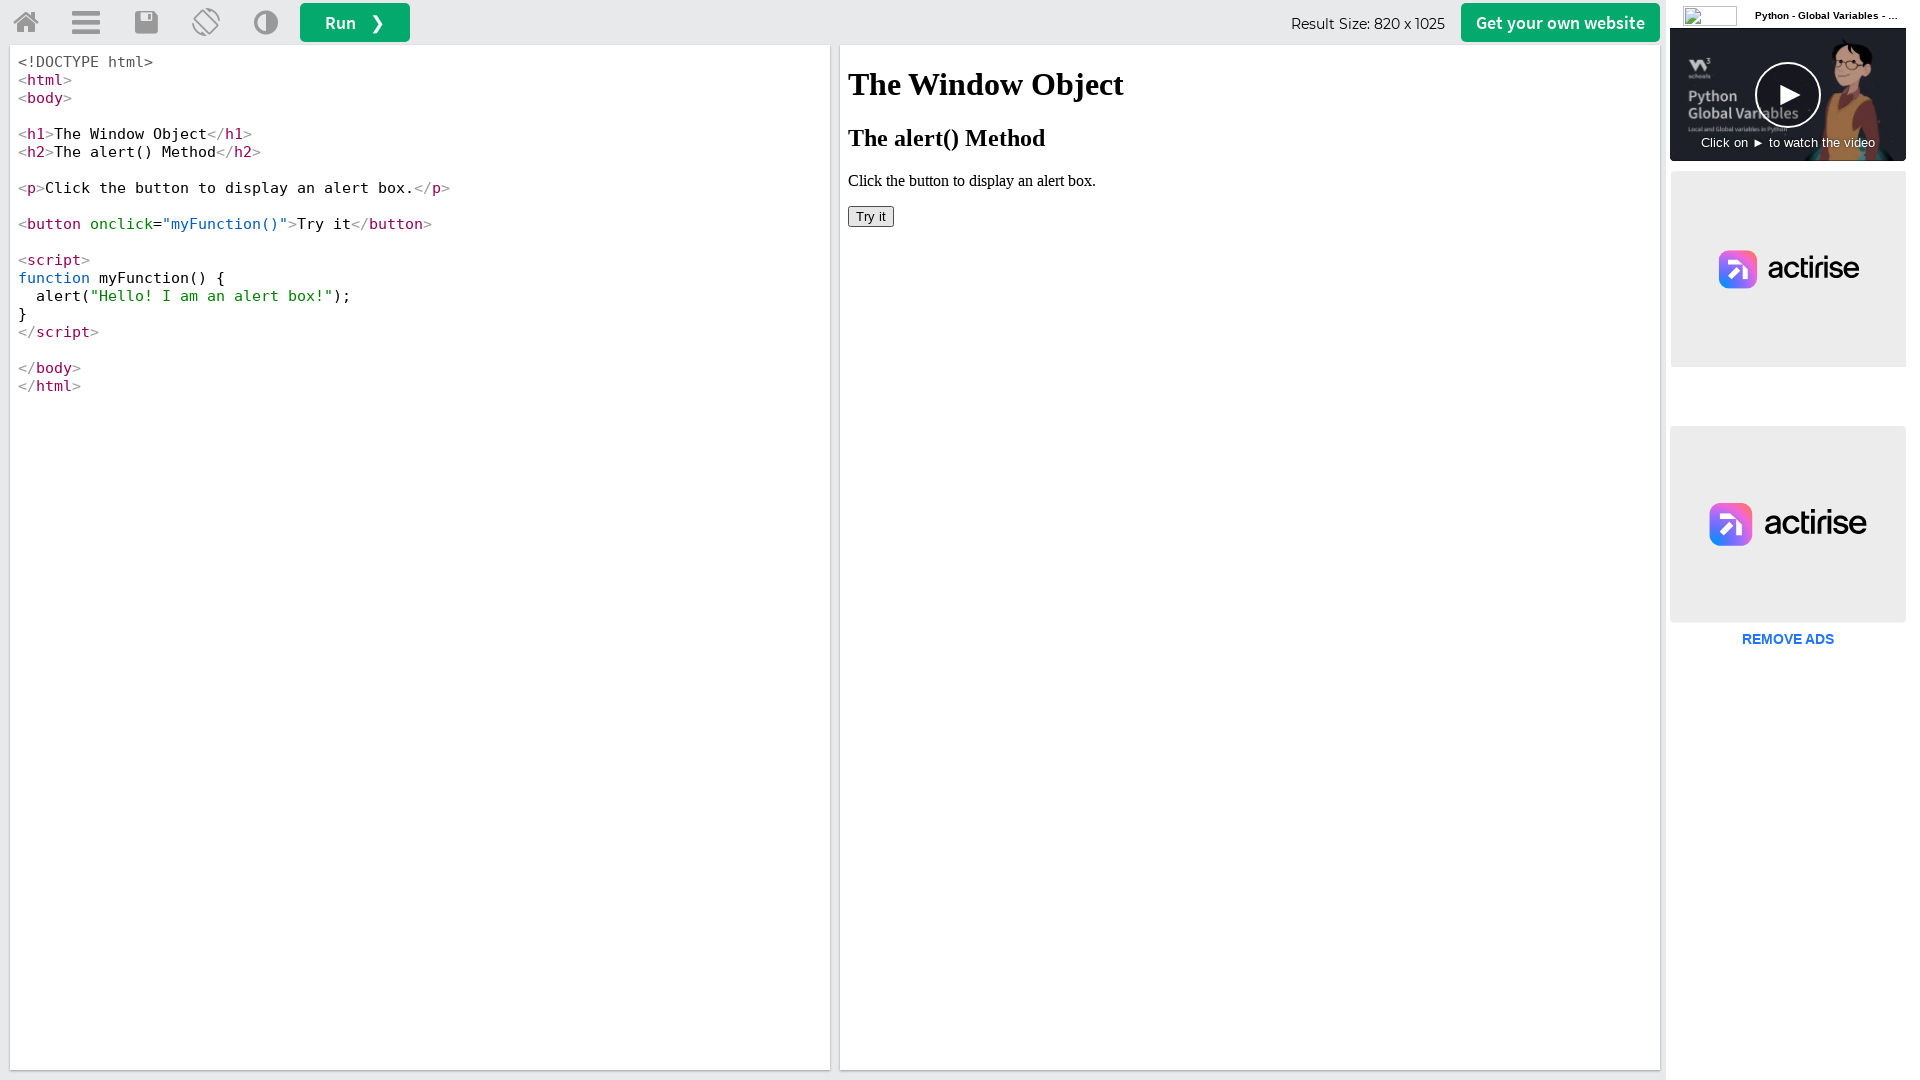

Waited 1000ms for alert to be handled
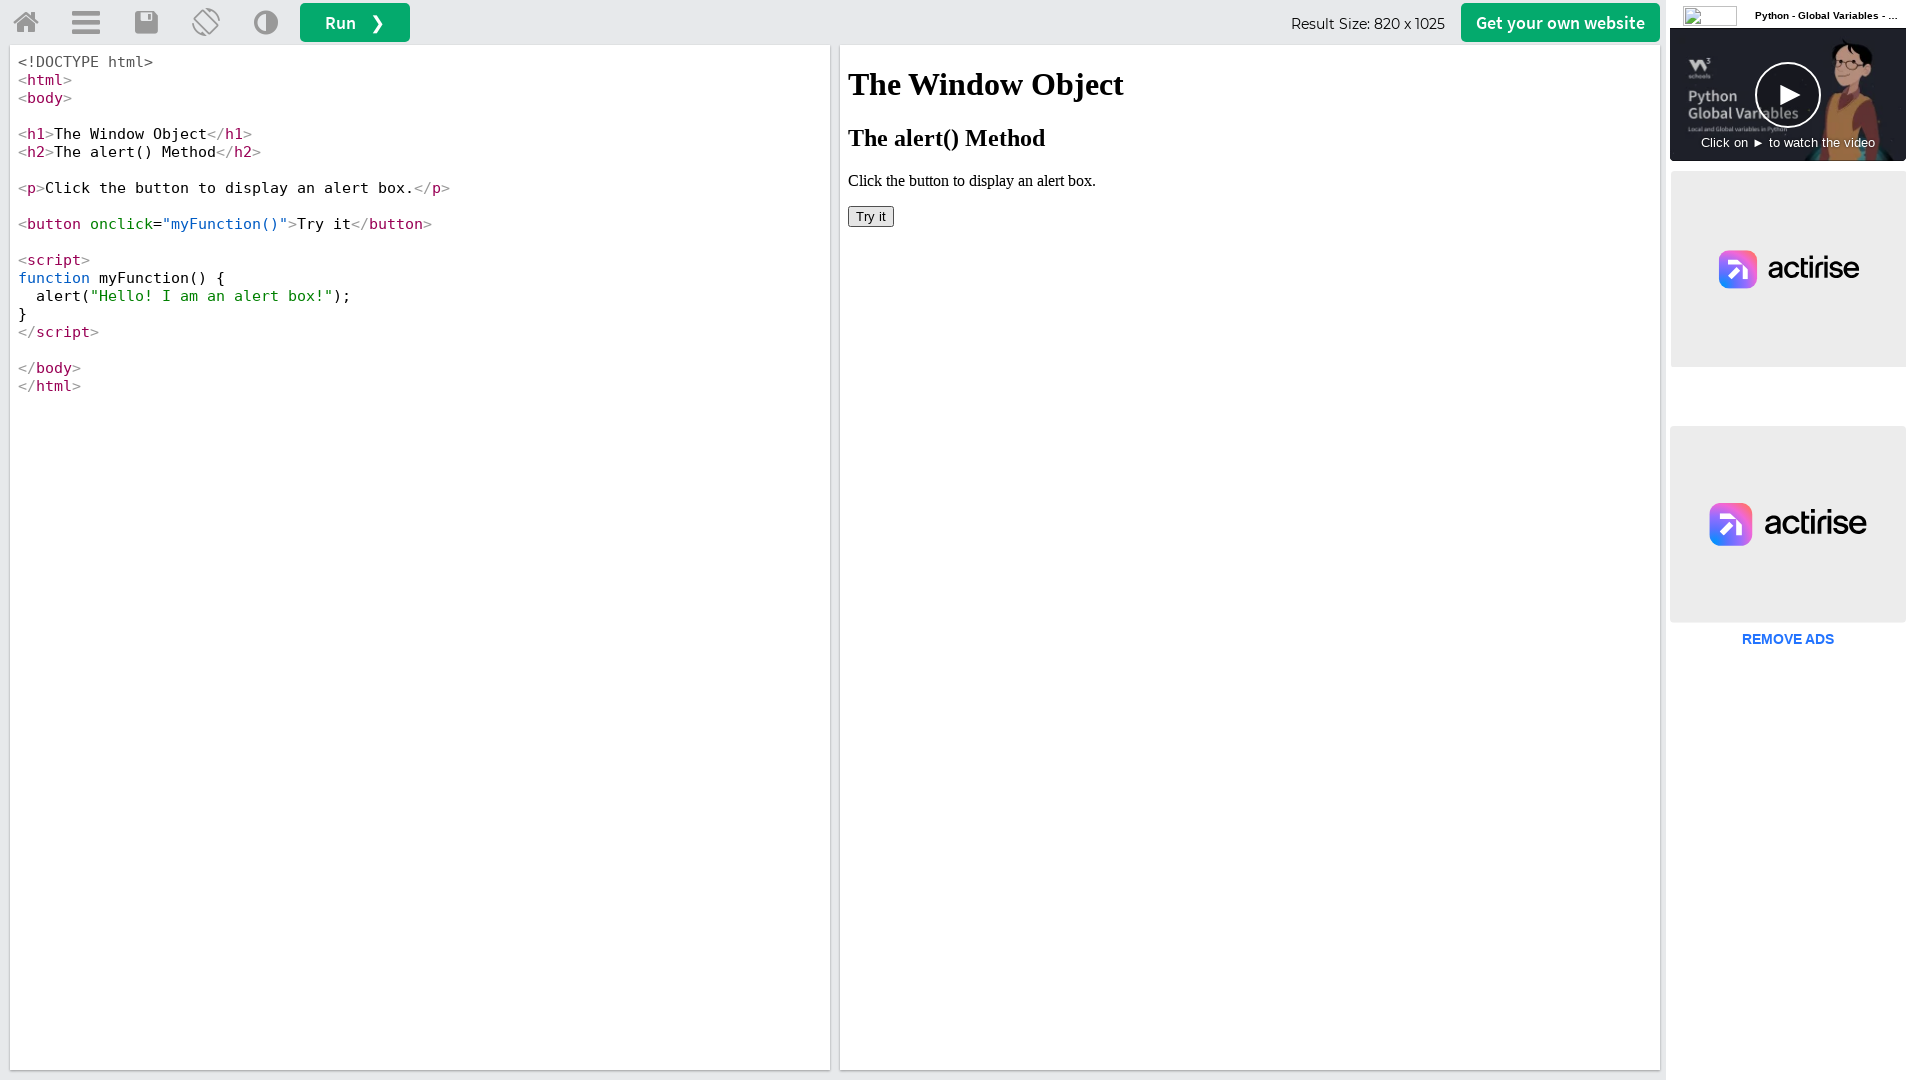

Retrieved and printed page title
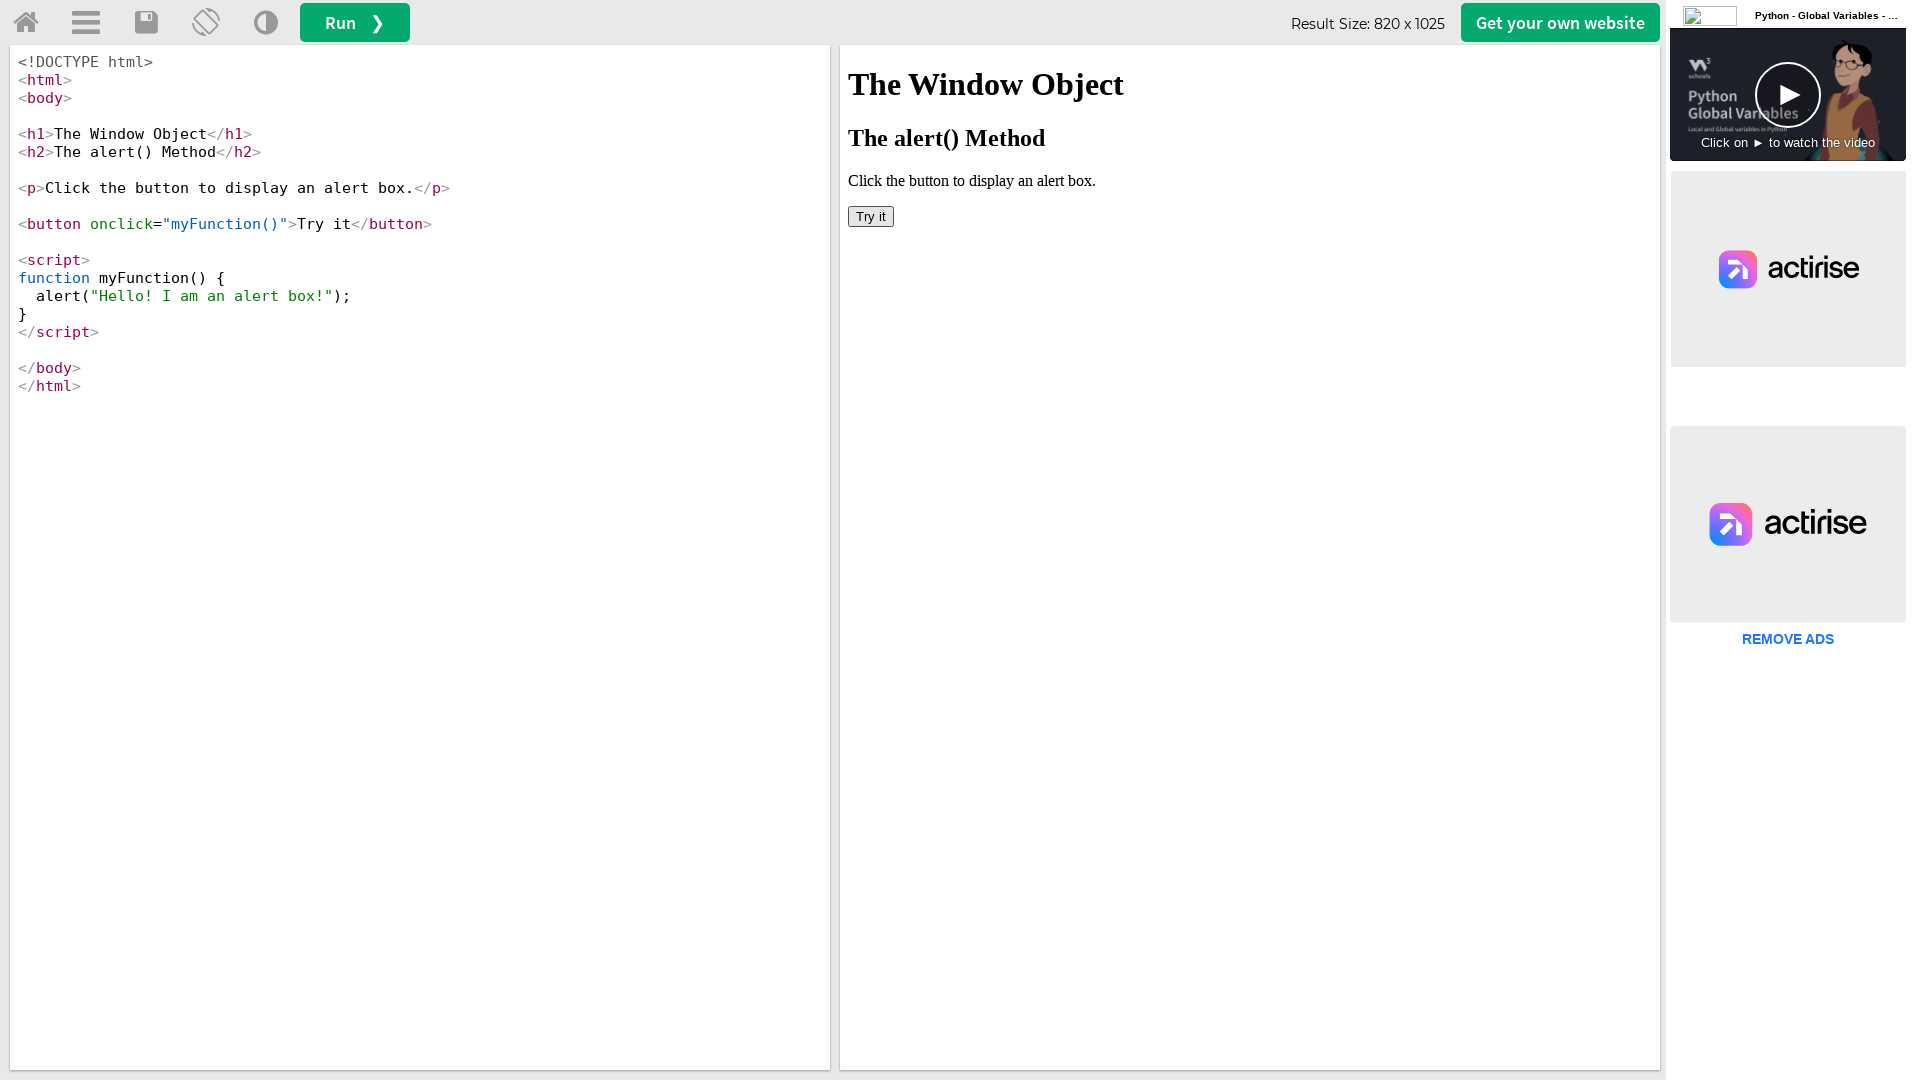

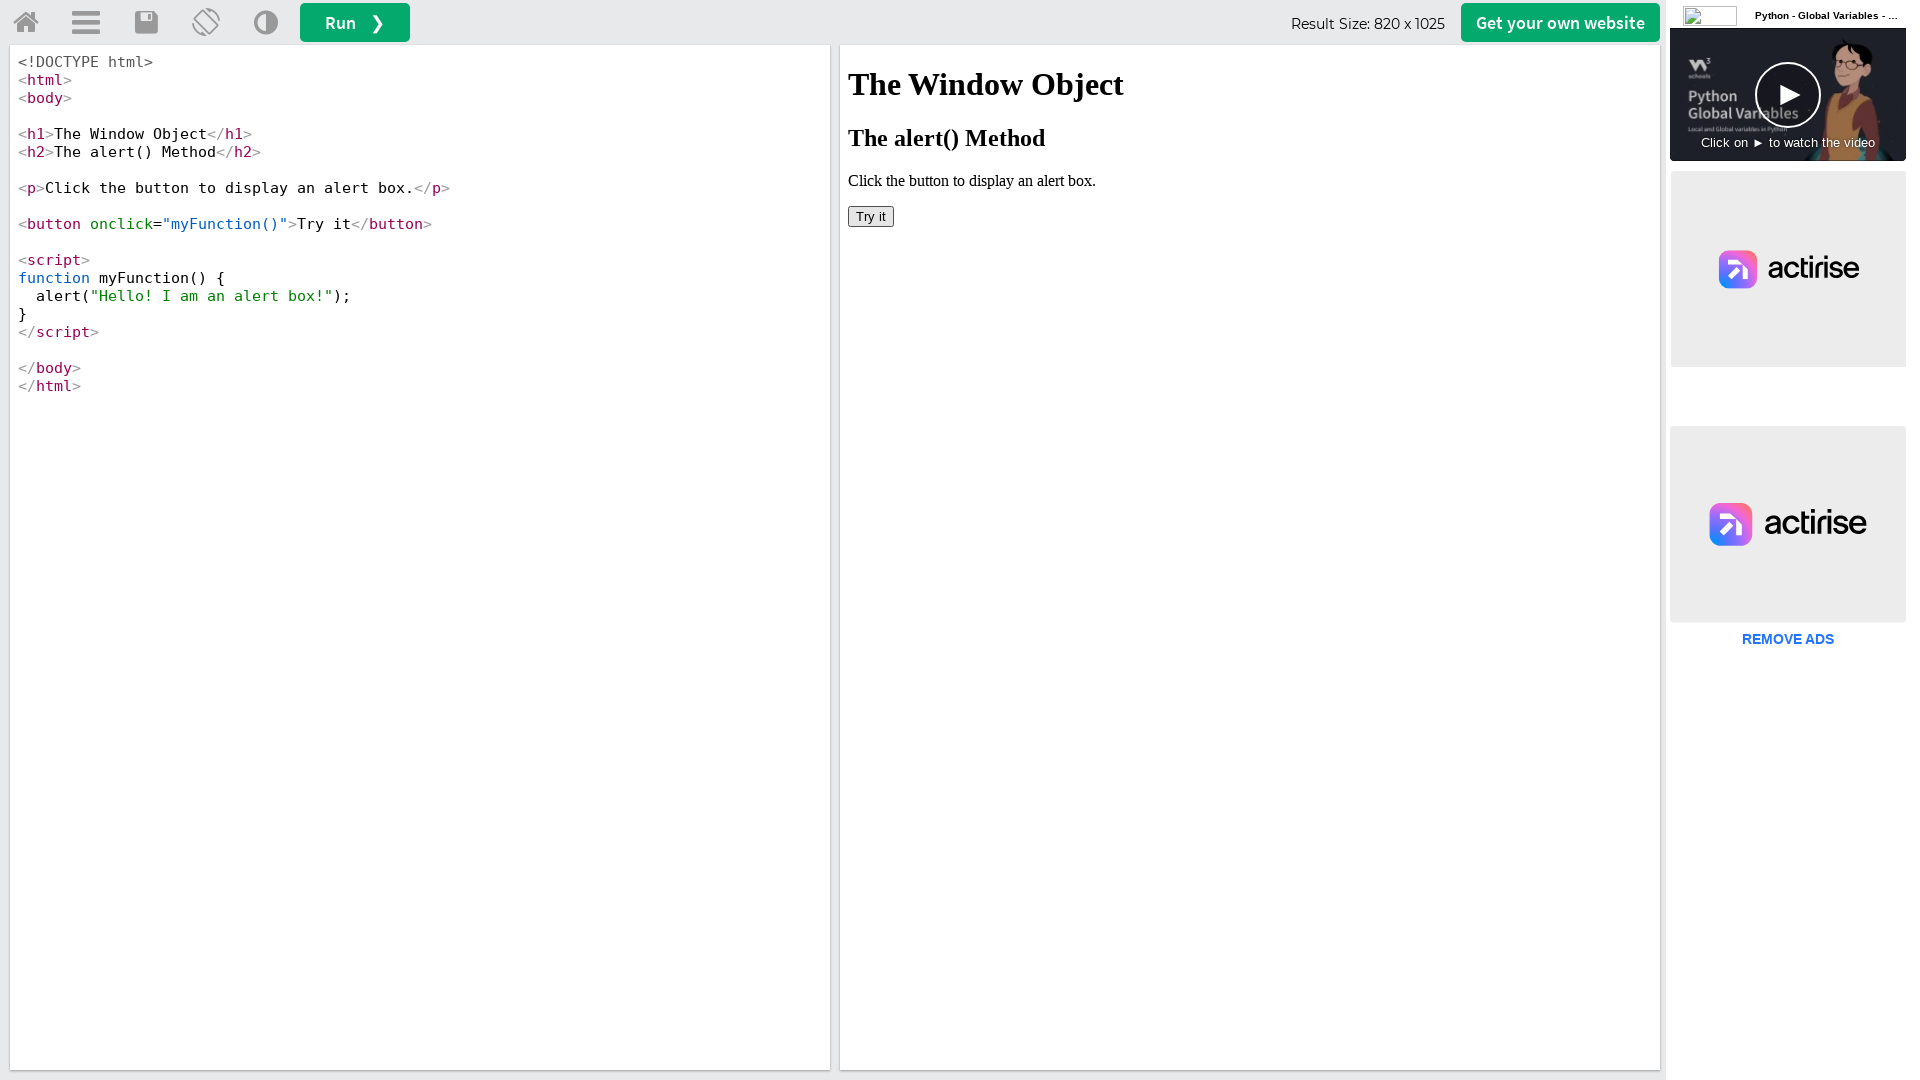